Demonstrates responsive design testing by navigating to httpbin.org, counting links on the page, and testing different viewport sizes (tablet, mobile, desktop).

Starting URL: https://httpbin.org/

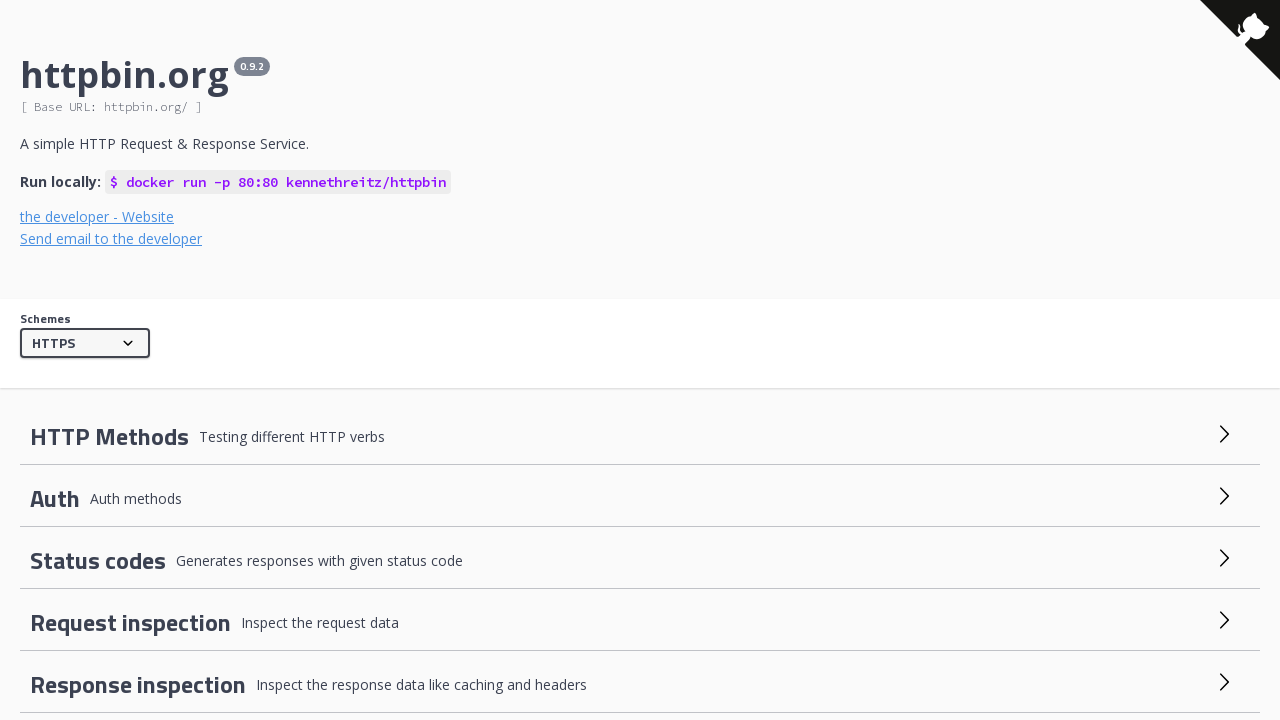

Page loaded successfully
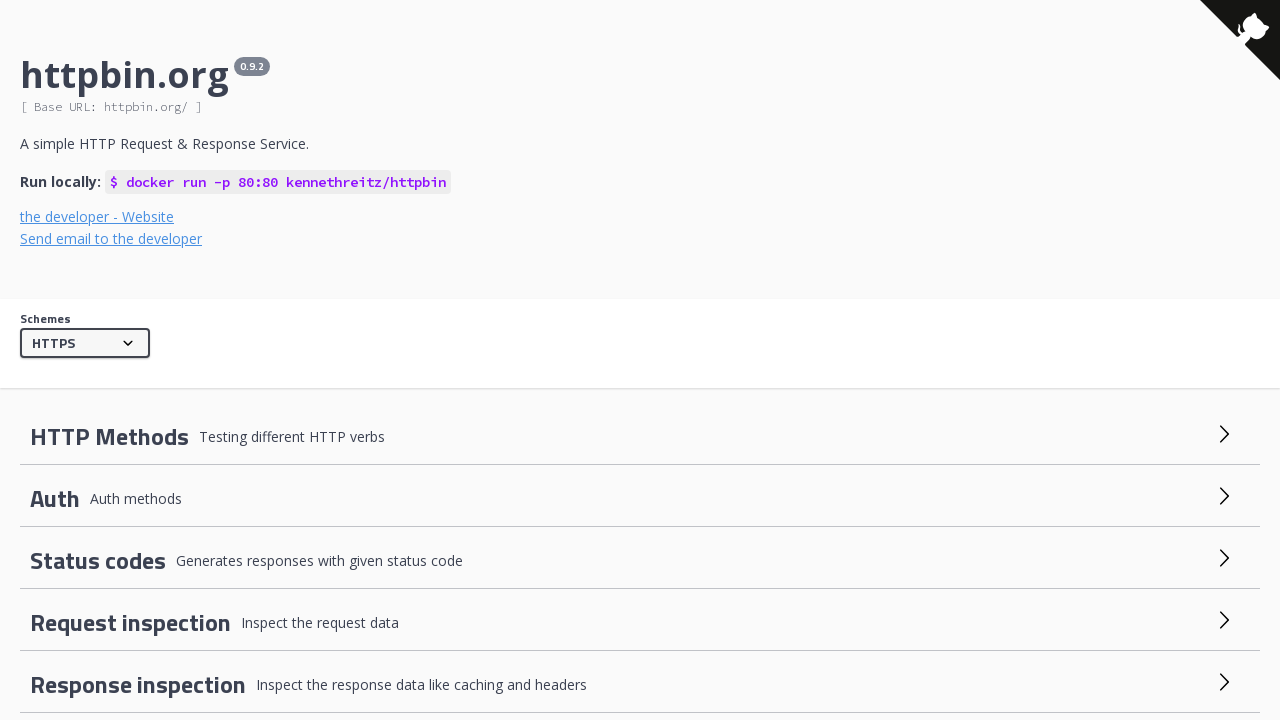

Located all links on httpbin.org page
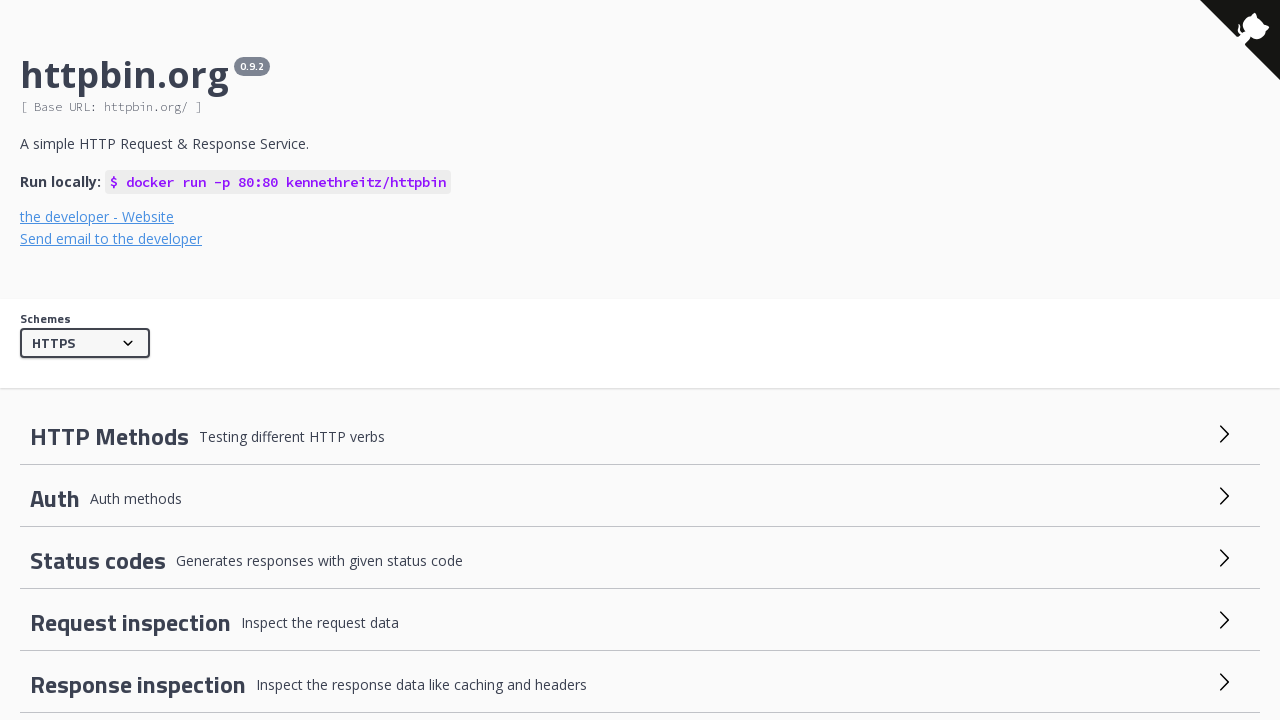

Counted 16 links on the page
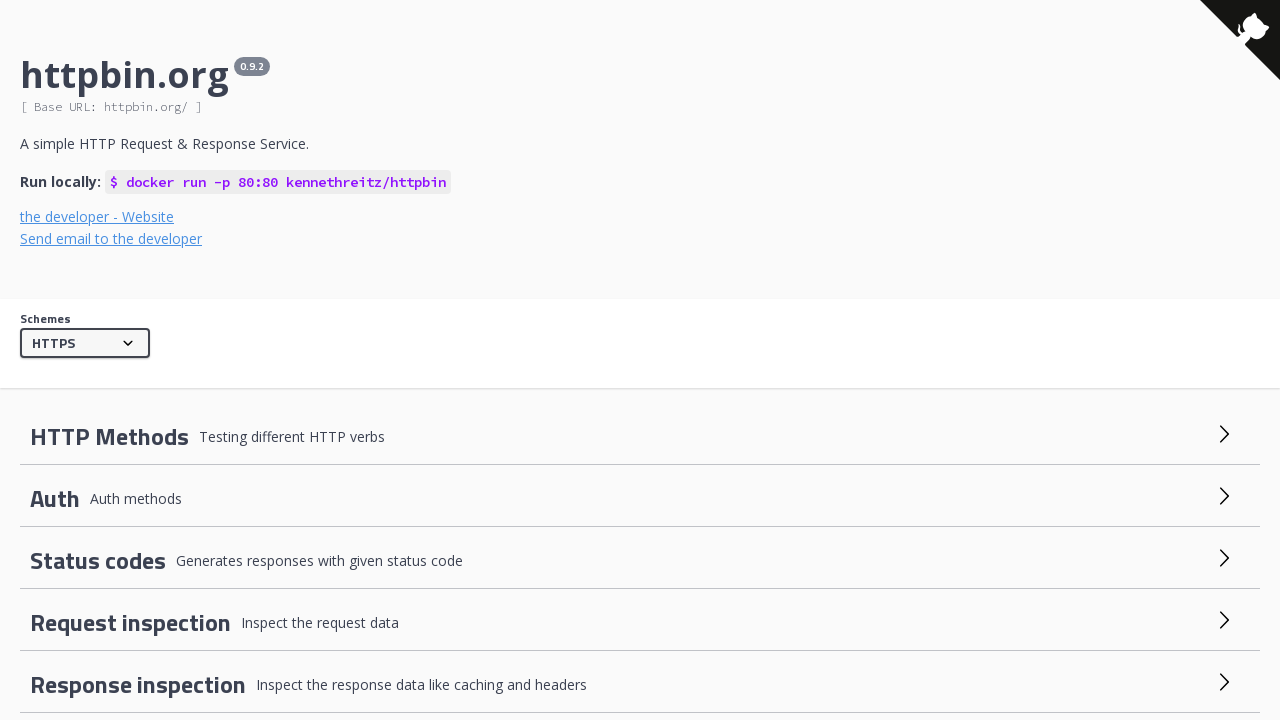

Set viewport to tablet size (768x1024)
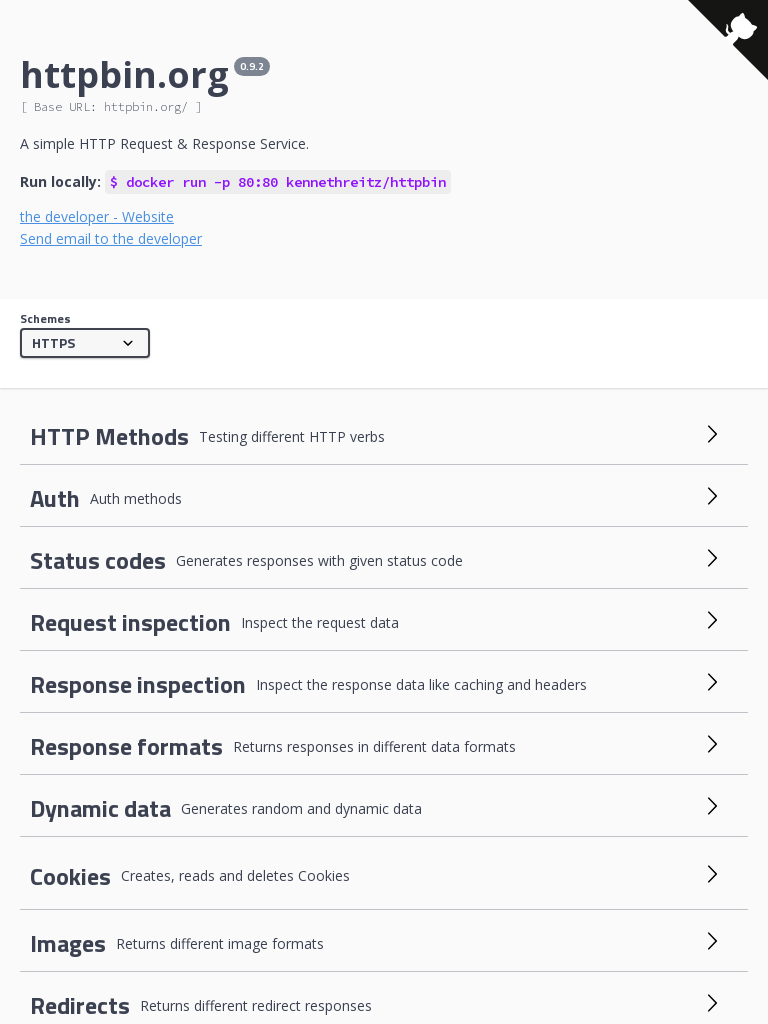

Set viewport to mobile size (375x667)
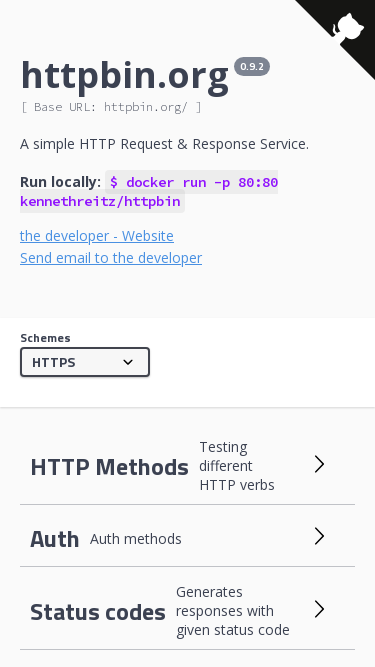

Reset viewport to desktop size (1200x800)
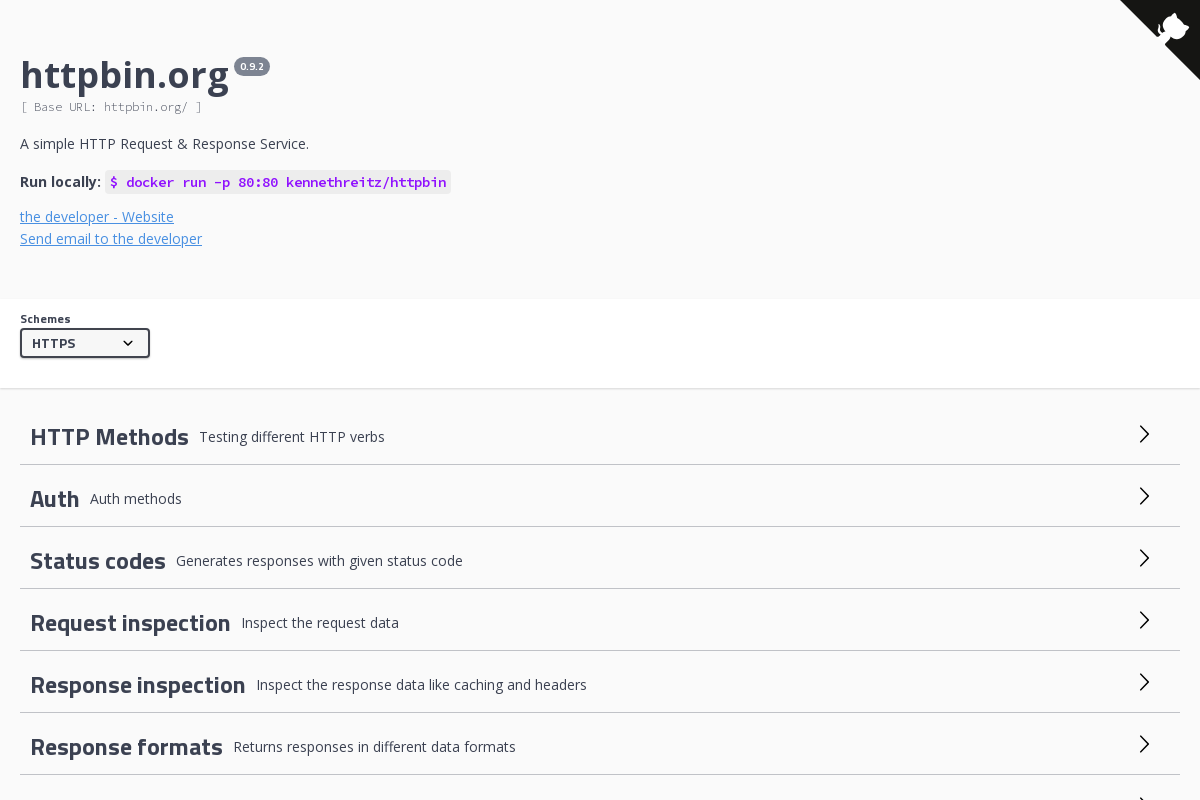

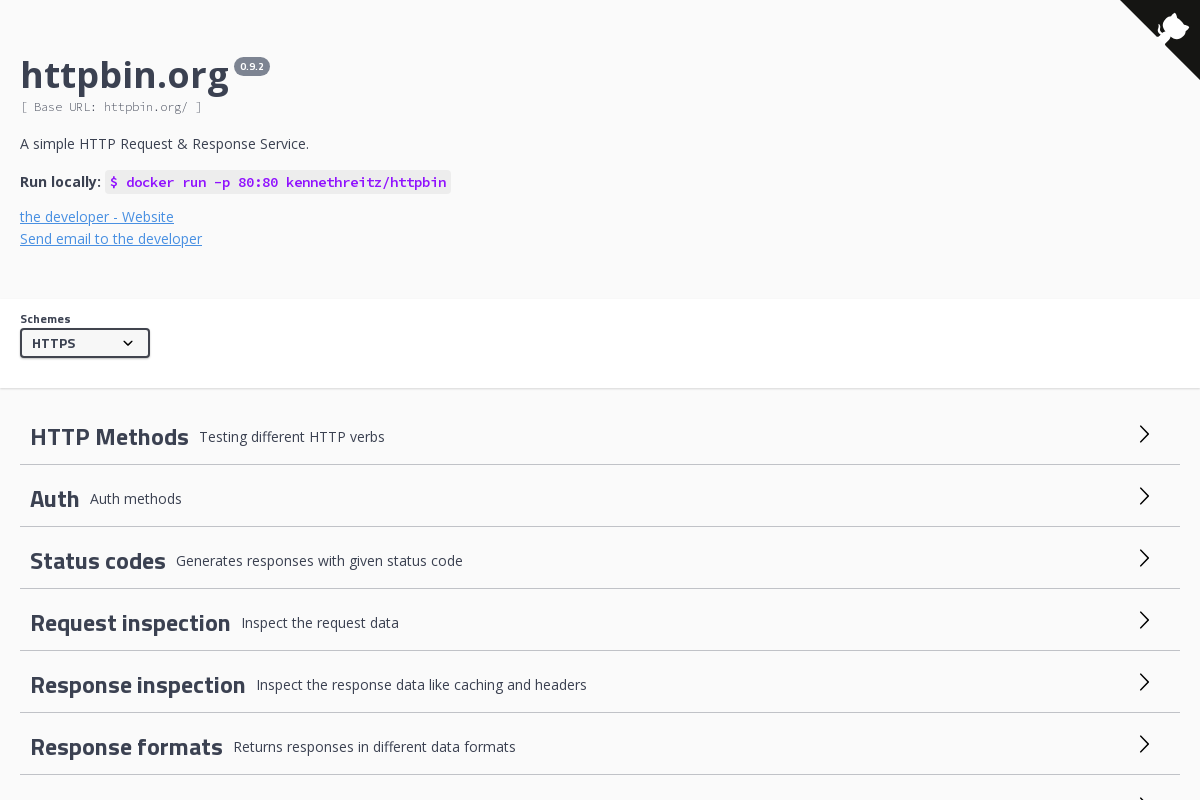